Tests iframe switching and drag-and-drop functionality by dragging an element within an iframe, then switching back to main content to click a link

Starting URL: https://jqueryui.com/draggable/

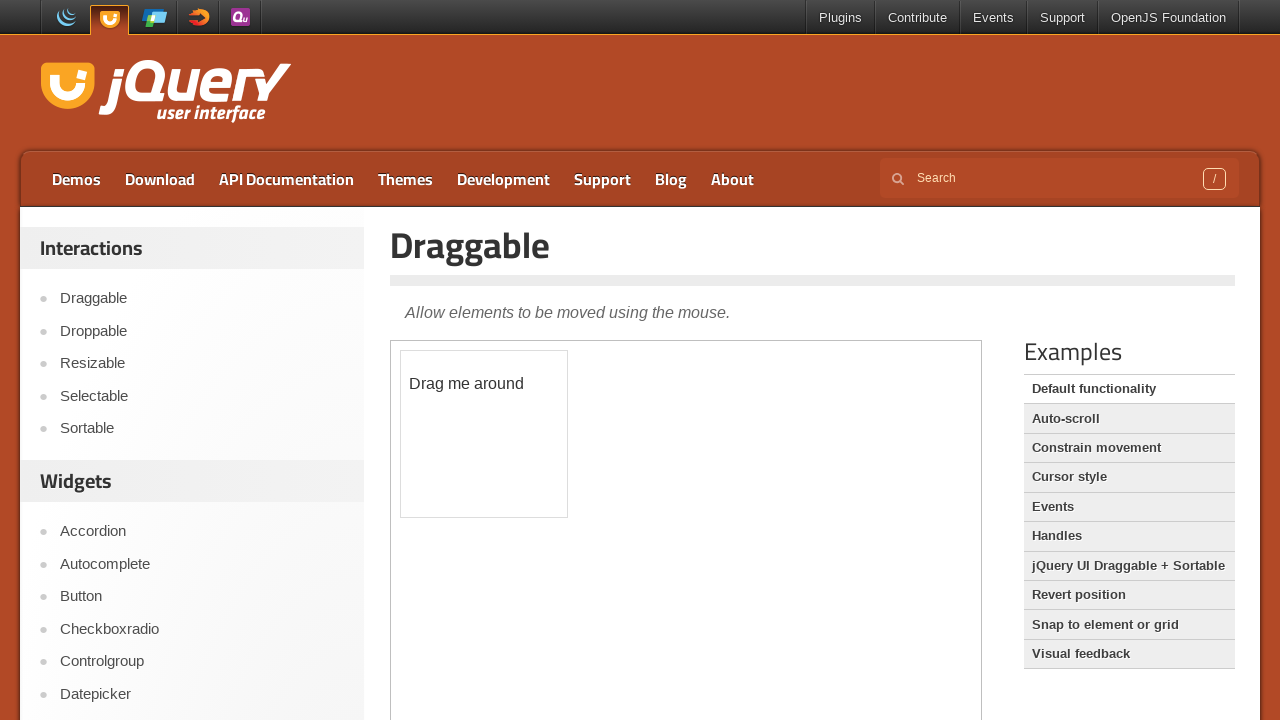

Located the first iframe on the page
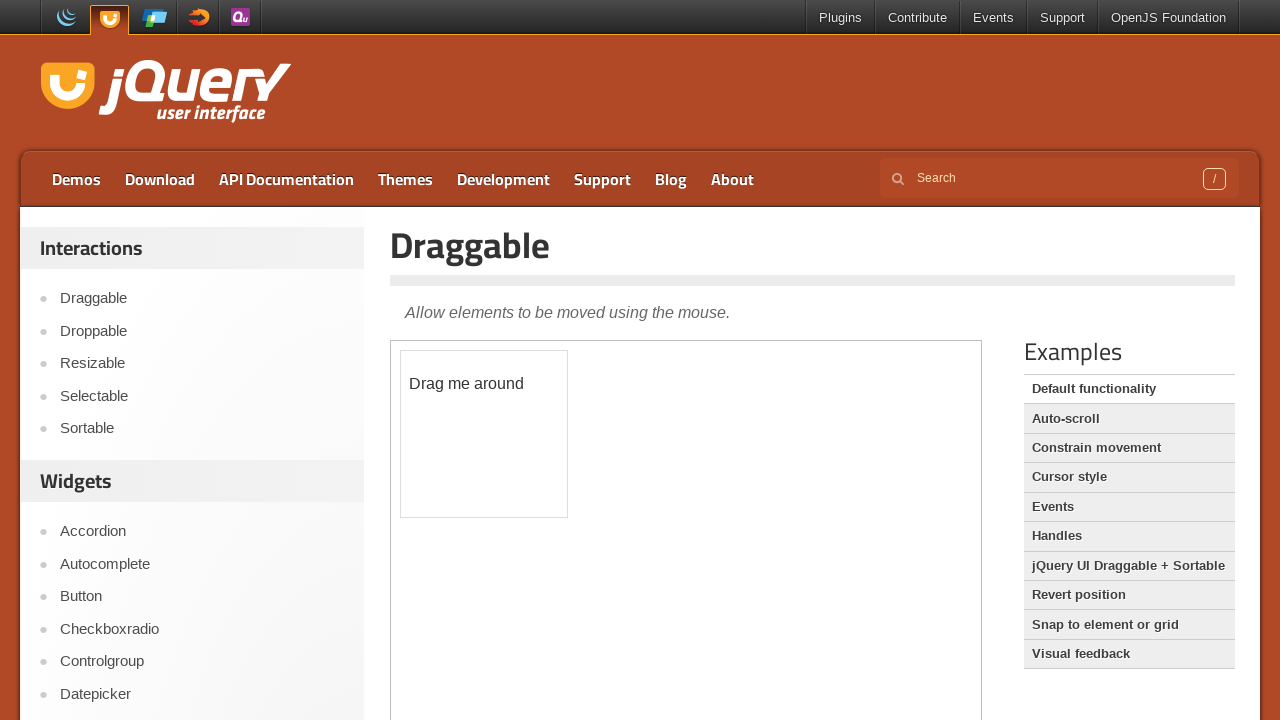

Located the draggable element with id 'draggable' within the iframe
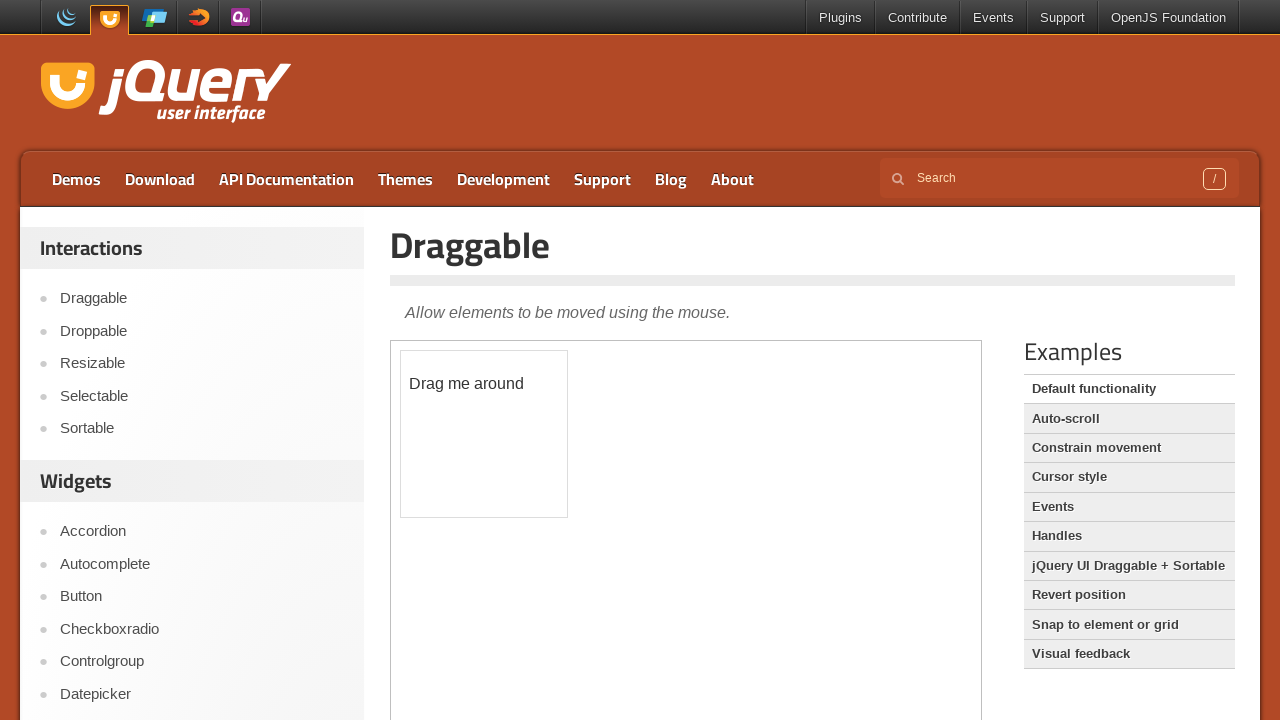

Dragged the element 50px right and 50px down within the iframe at (451, 401)
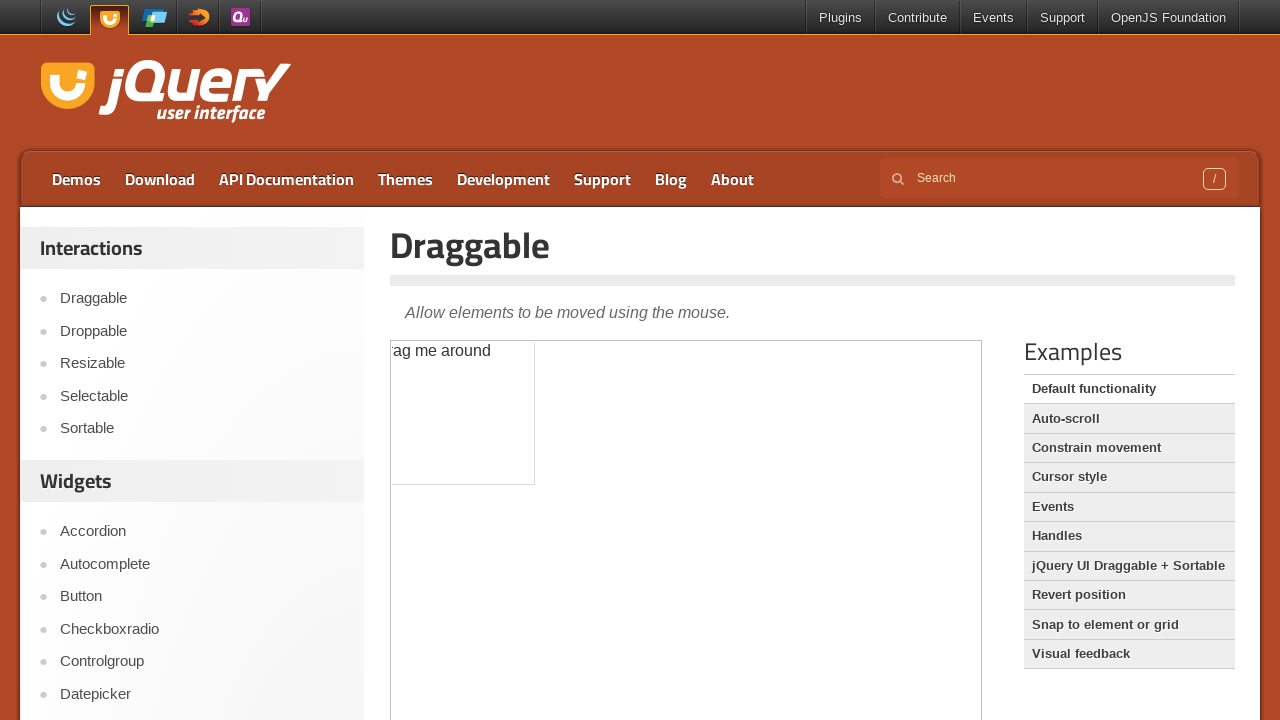

Clicked on 'API documentation' link after switching back to default content at (884, 360) on xpath=//a[text()='API documentation']
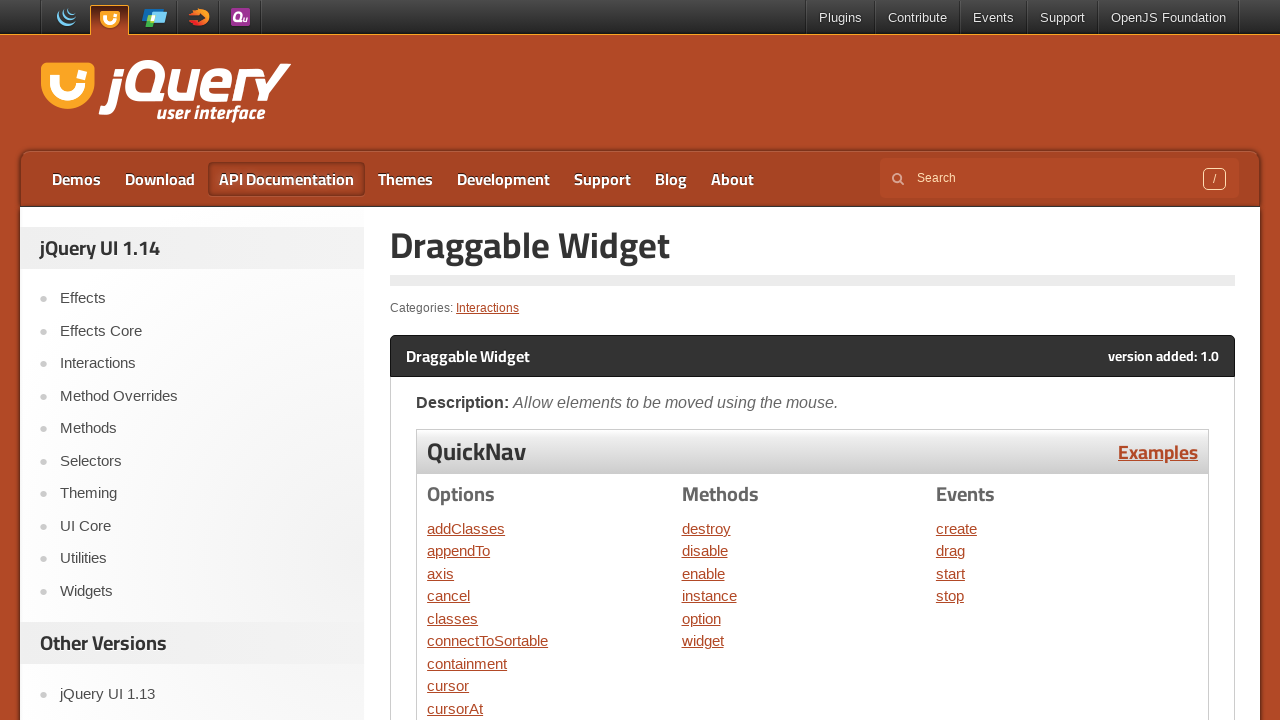

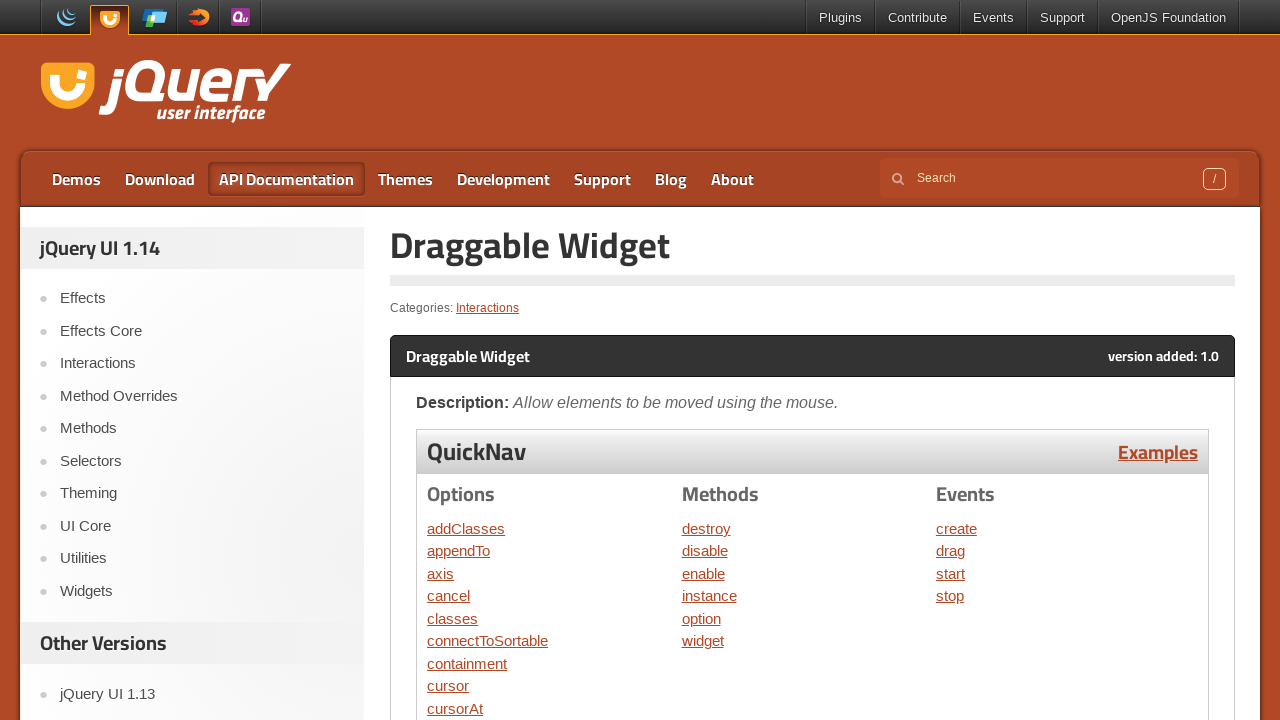